Tests radio button and checkbox interactions on a Google Form, including selecting cities and provinces

Starting URL: https://docs.google.com/forms/d/e/1FAIpQLSfiypnd69zhuDkjKgqvpID9kwO29UCzeCVrGGtbNPZXQok0jA/viewform

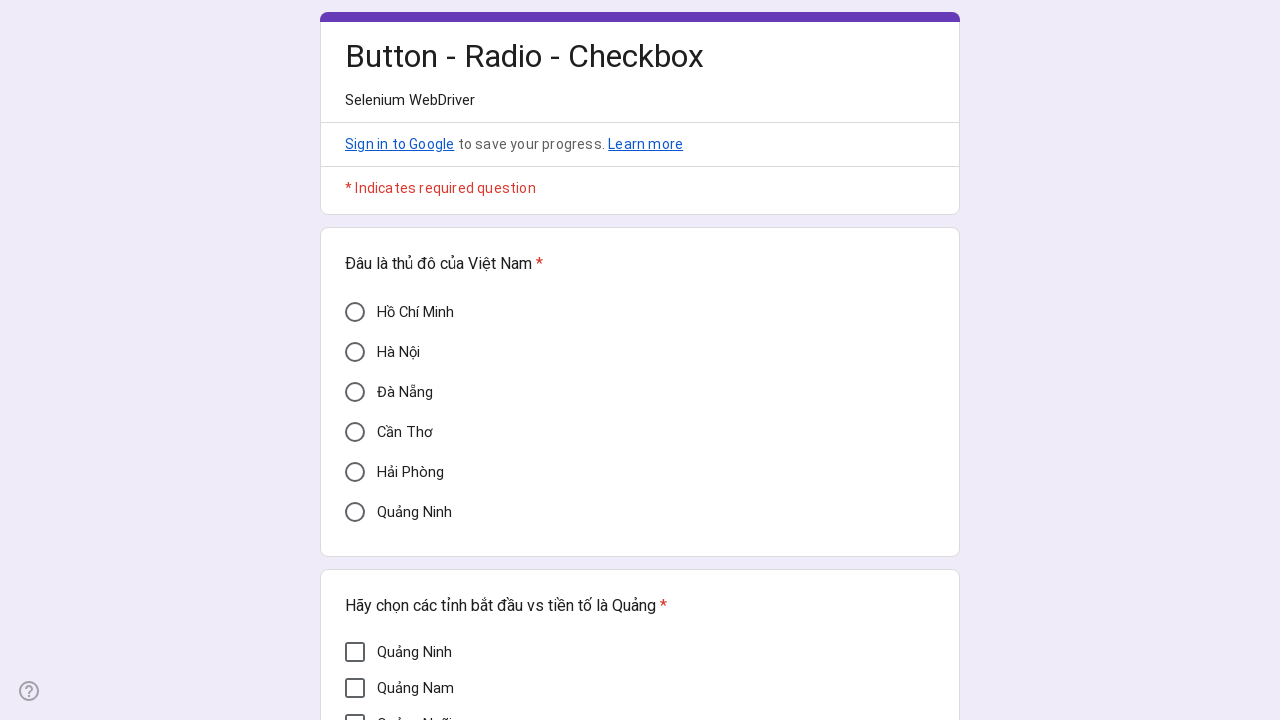

Clicked Ho Chi Minh radio button at (355, 312) on div[aria-label='Hồ Chí Minh']
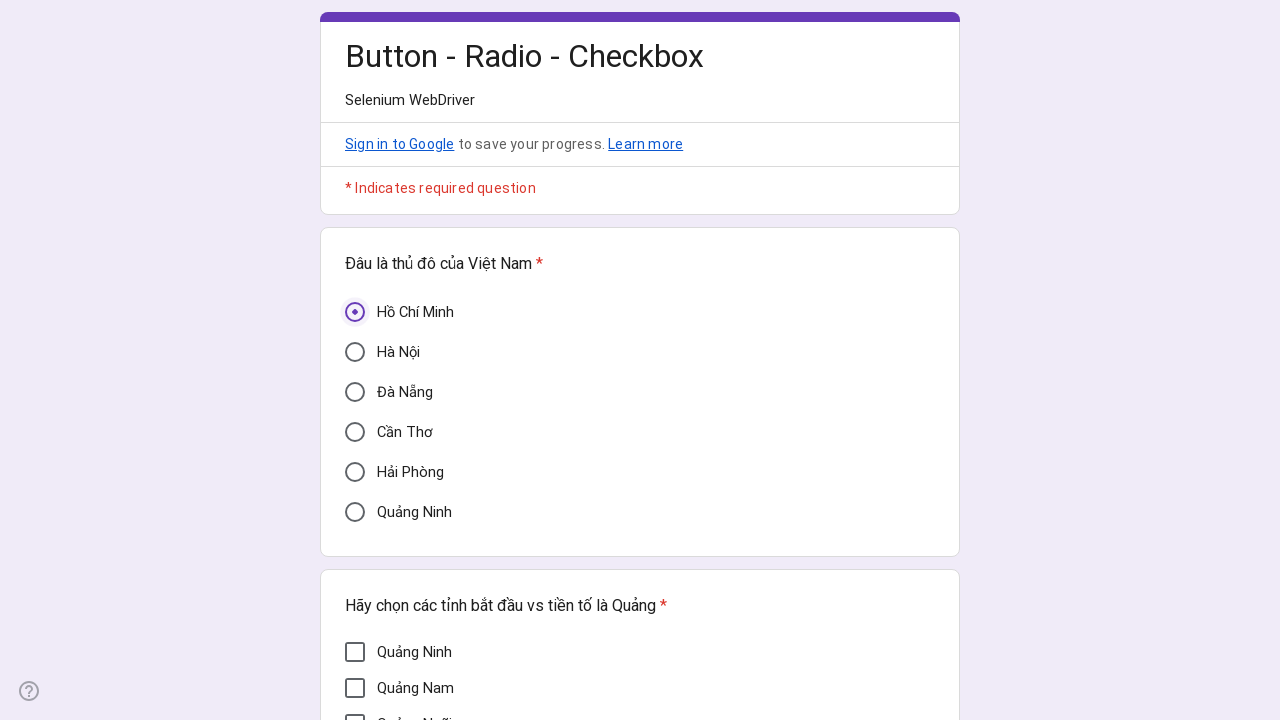

Verified Ho Chi Minh radio button is selected
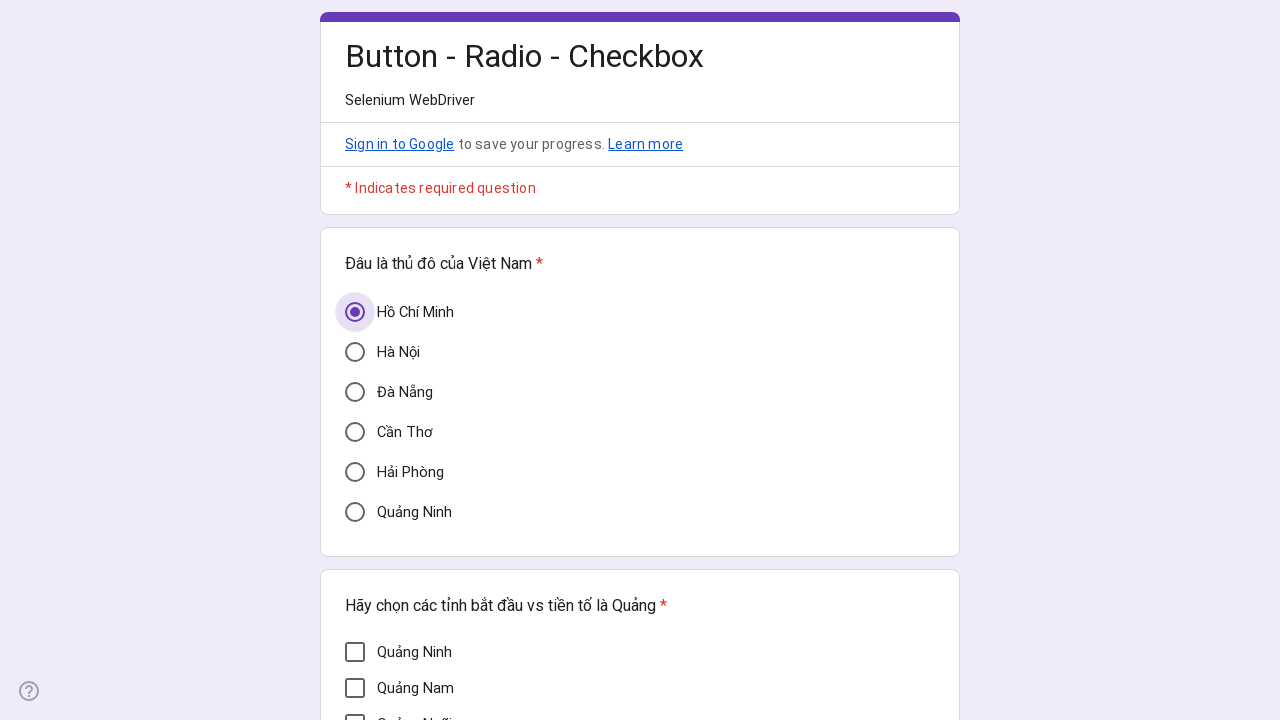

Clicked Da Nang radio button at (355, 392) on div[aria-label='Đà Nẵng']
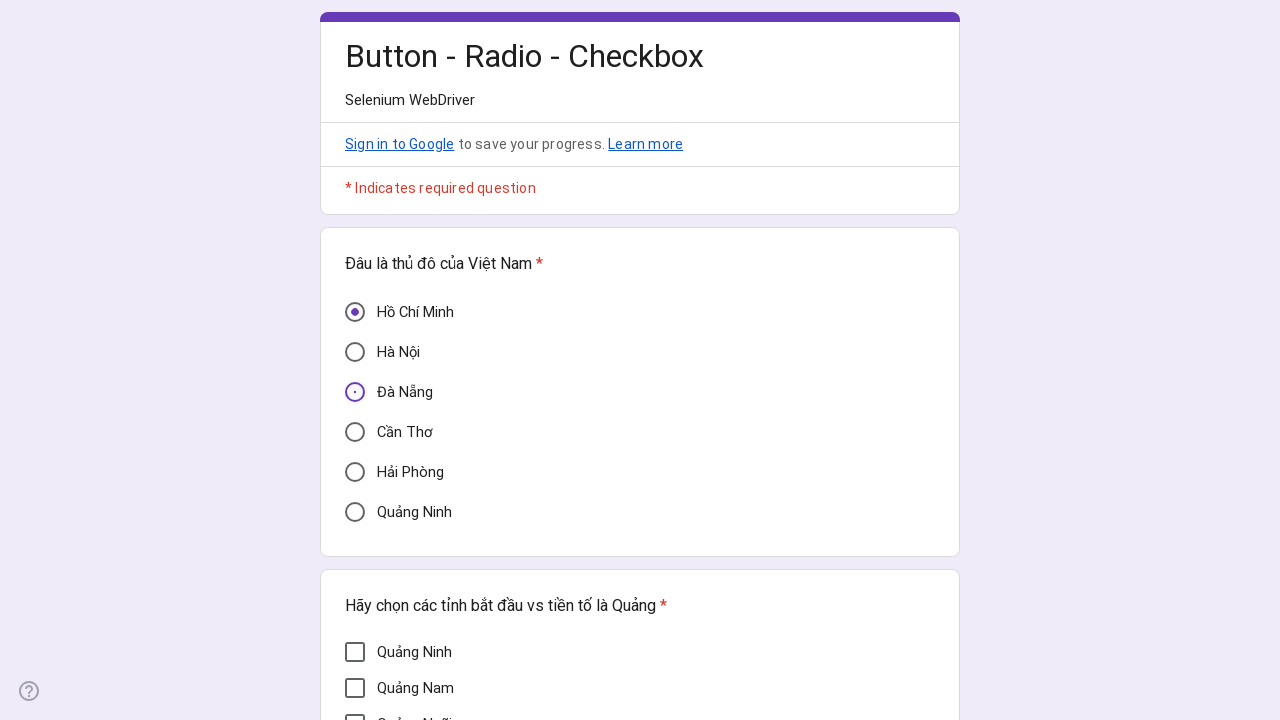

Verified Da Nang radio button is selected
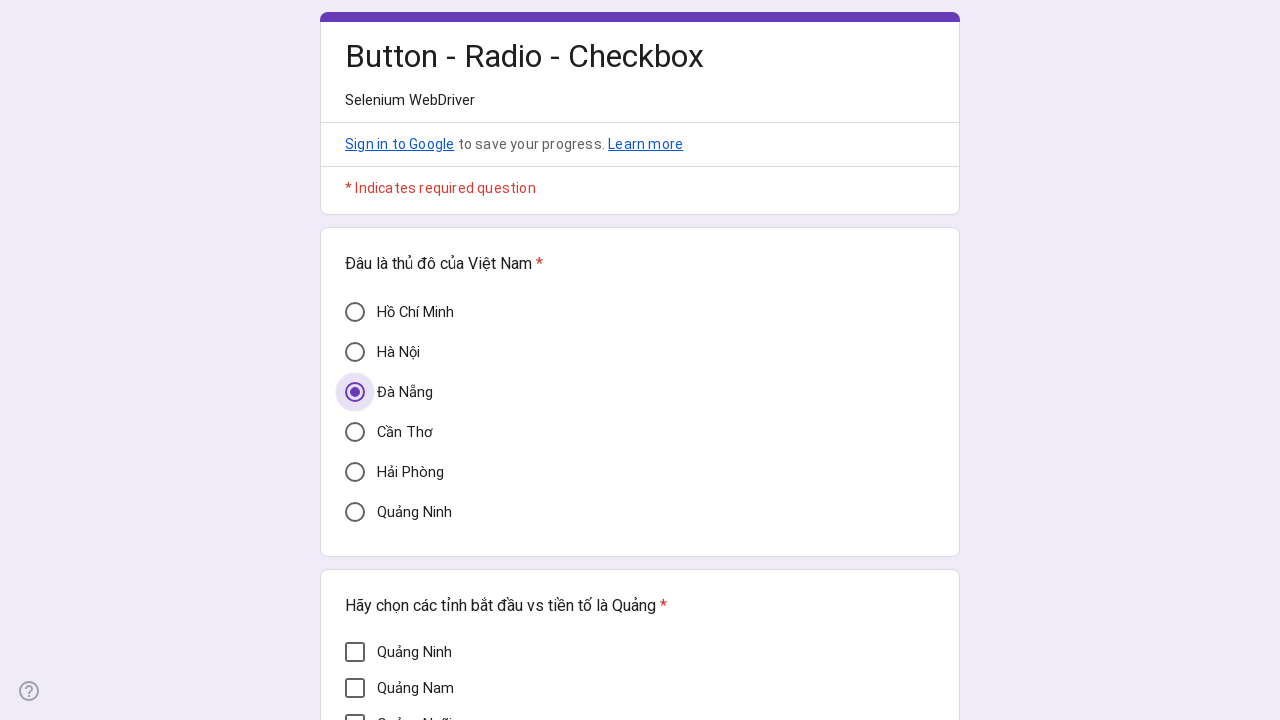

Clicked Quang Ninh checkbox at (355, 652) on div[data-answer-value='Quảng Ninh']
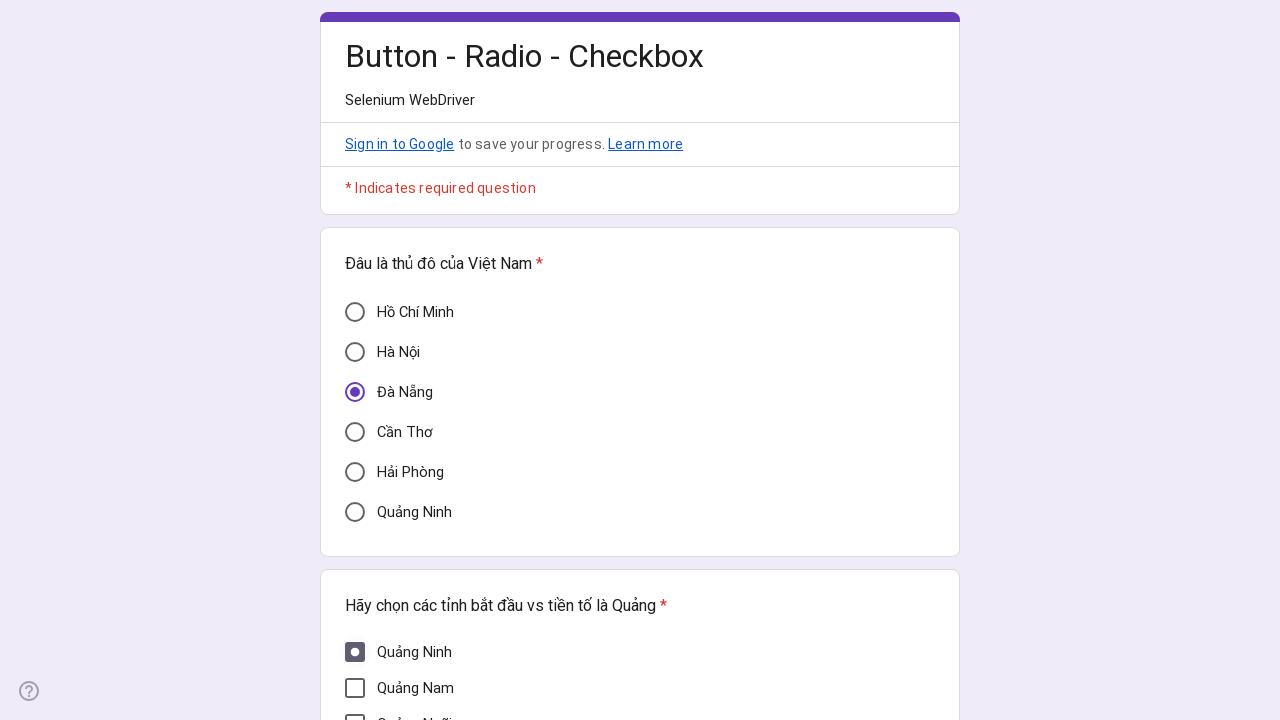

Verified Quang Ninh checkbox is checked
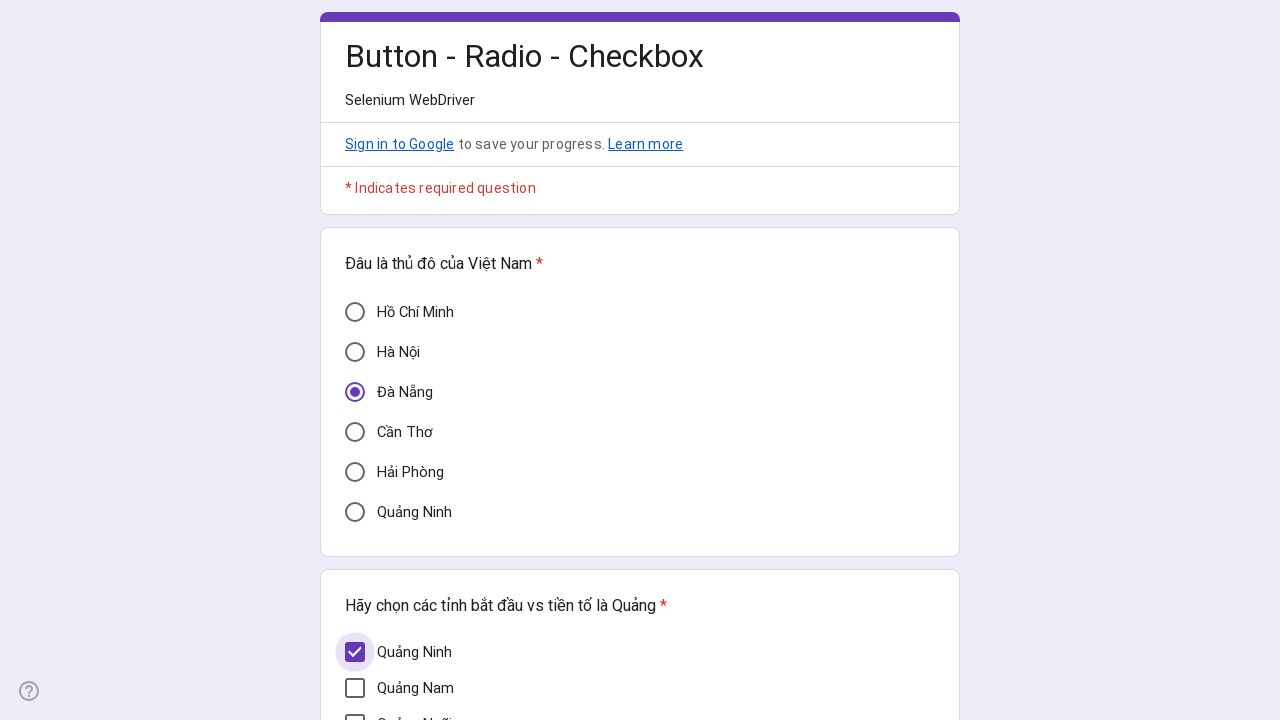

Unchecked Quang Ninh checkbox at (355, 652) on div[data-answer-value='Quảng Ninh']
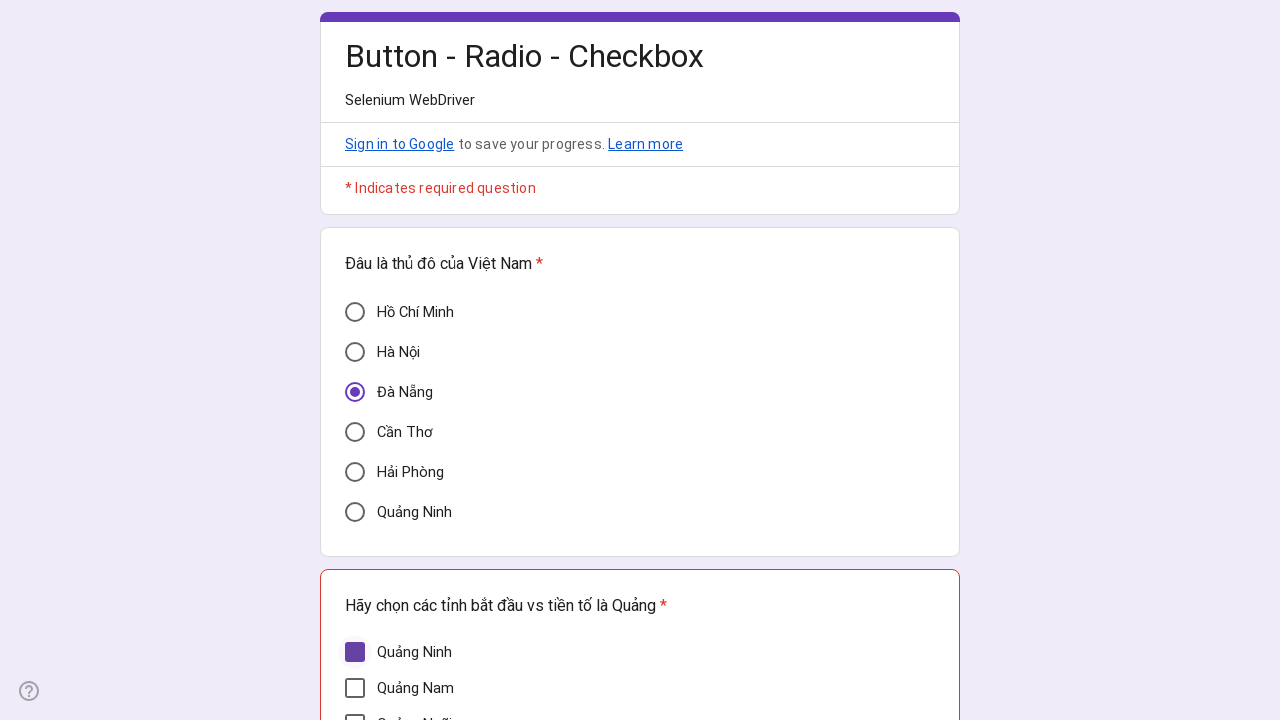

Verified Quang Ninh checkbox is unchecked
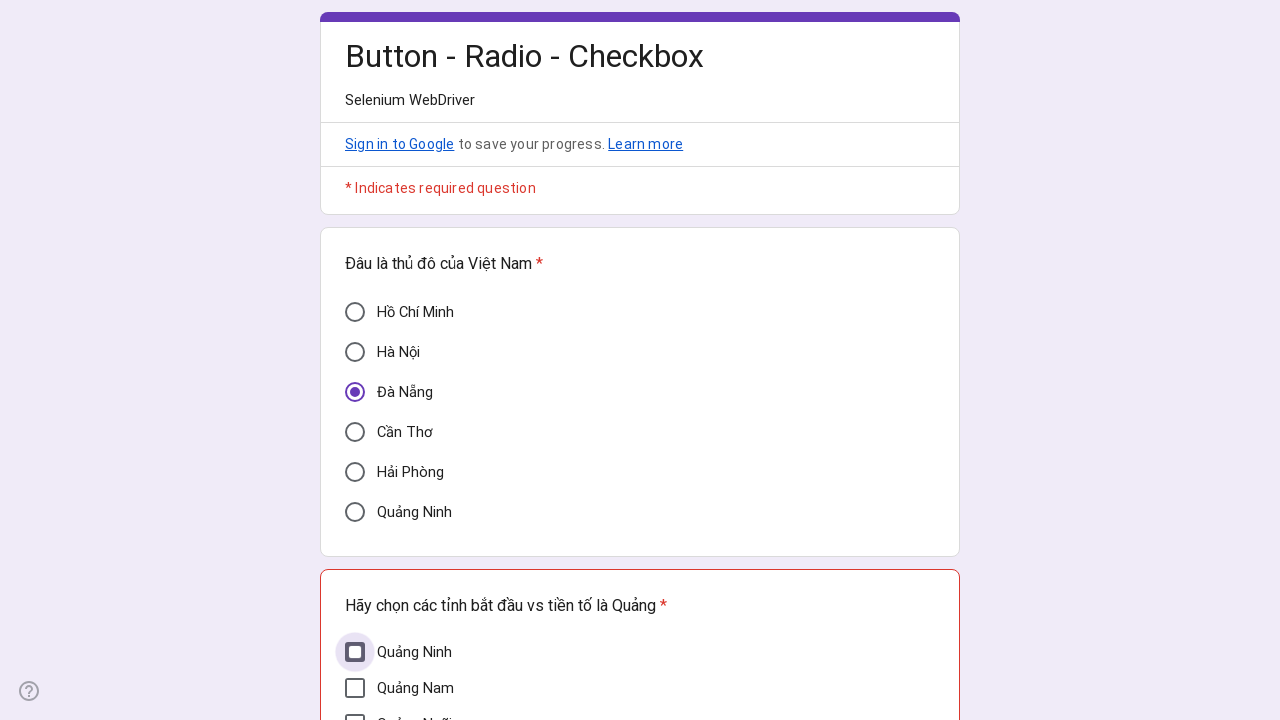

Clicked Quang Binh checkbox at (355, 379) on div[data-answer-value='Quảng Bình']
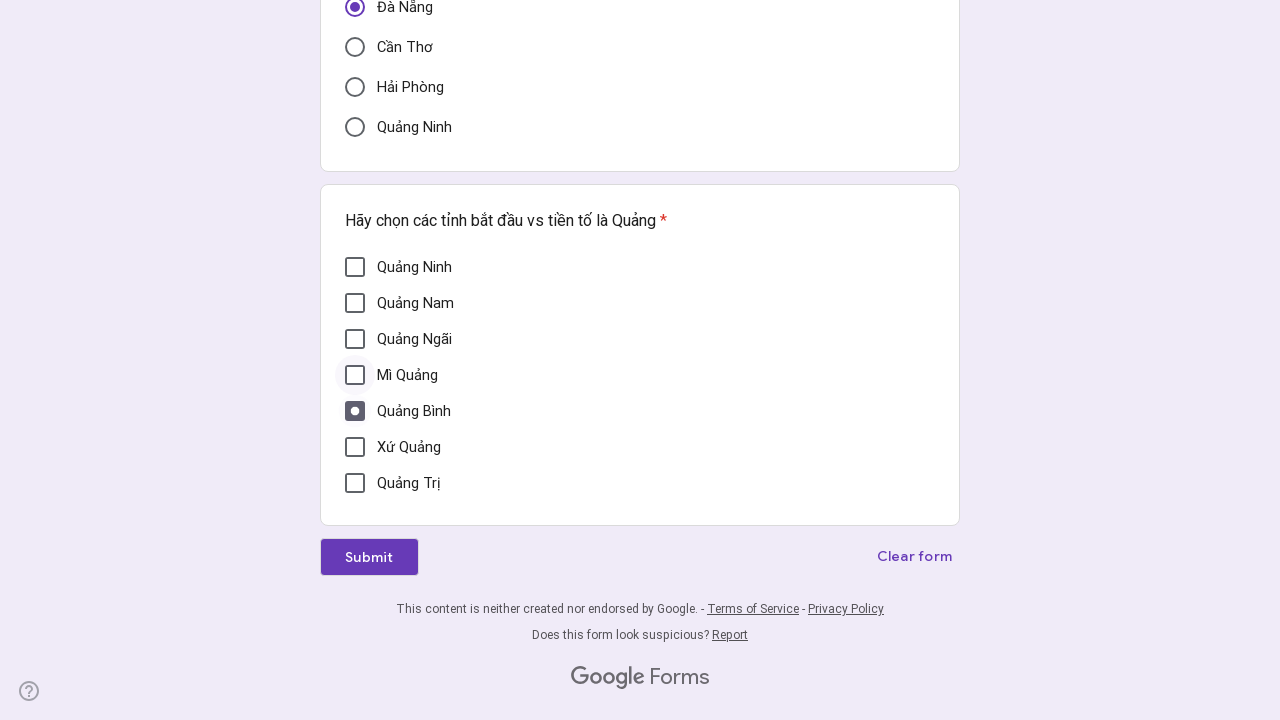

Verified Quang Binh checkbox is checked
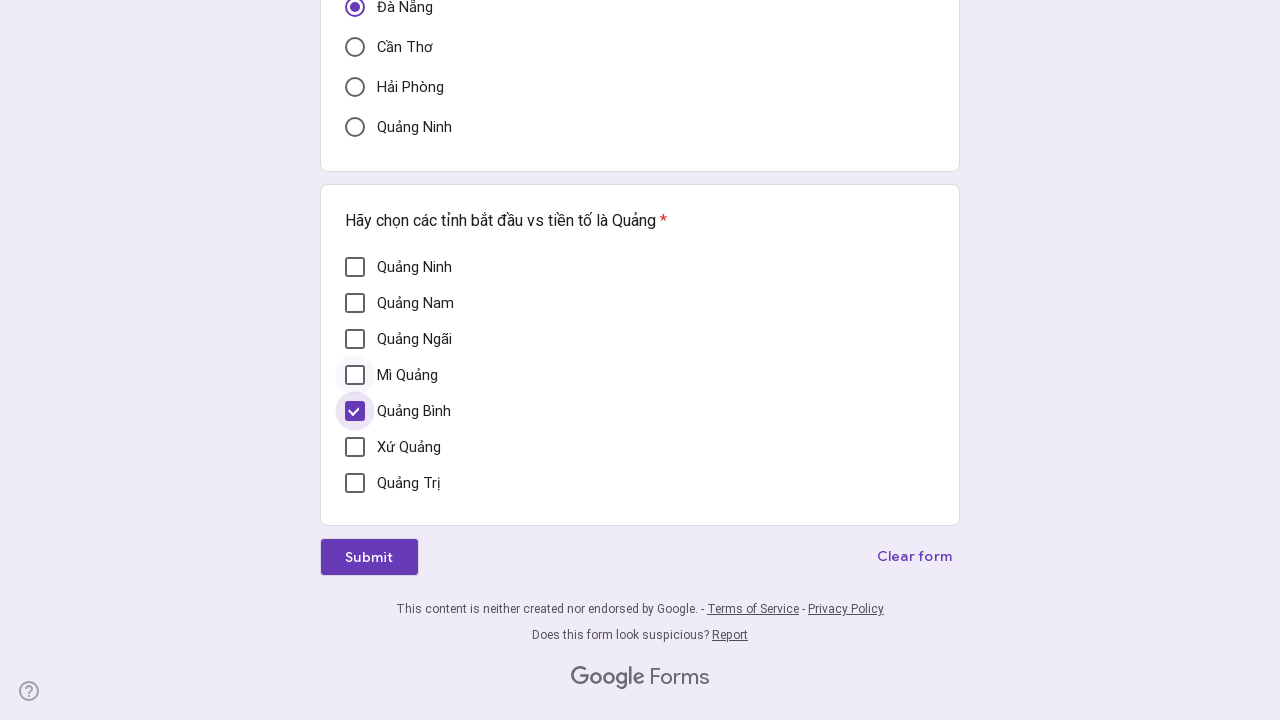

Unchecked Quang Binh checkbox at (355, 411) on div[data-answer-value='Quảng Bình']
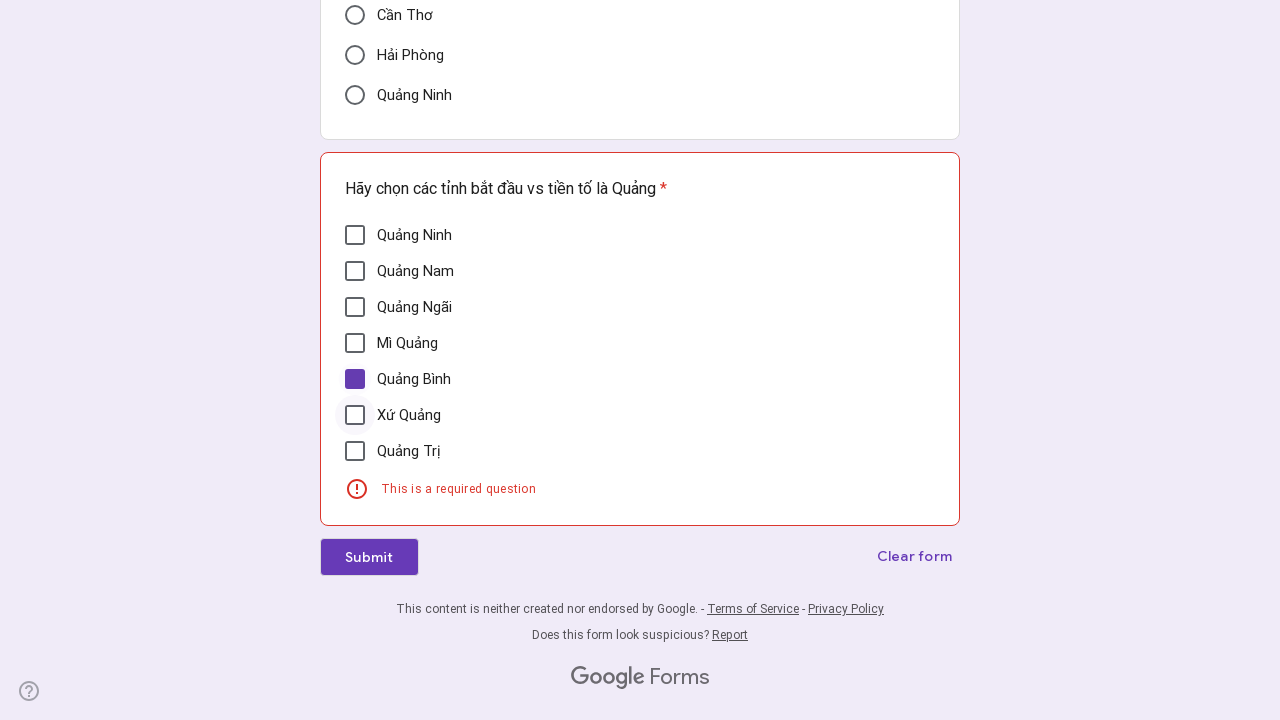

Verified Quang Binh checkbox is unchecked
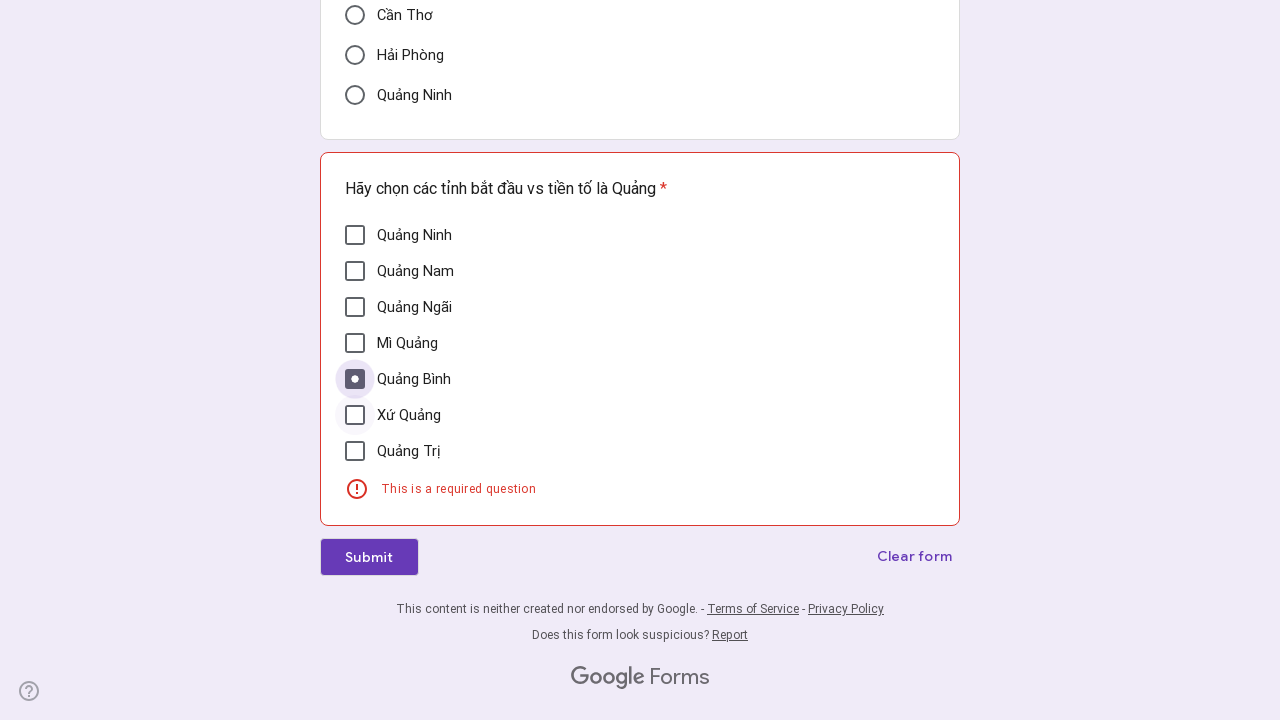

Clicked a checkbox in the list at (355, 235) on div[role='checkbox'] >> nth=0
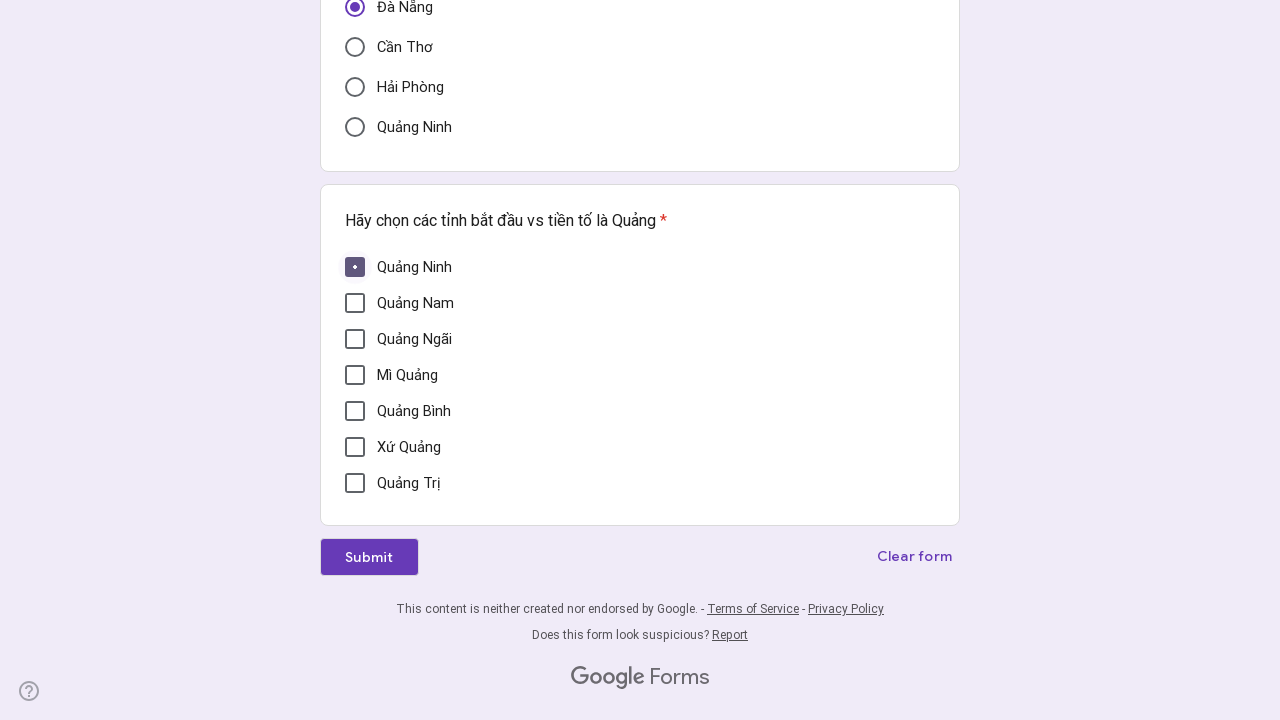

Verified checkbox is checked
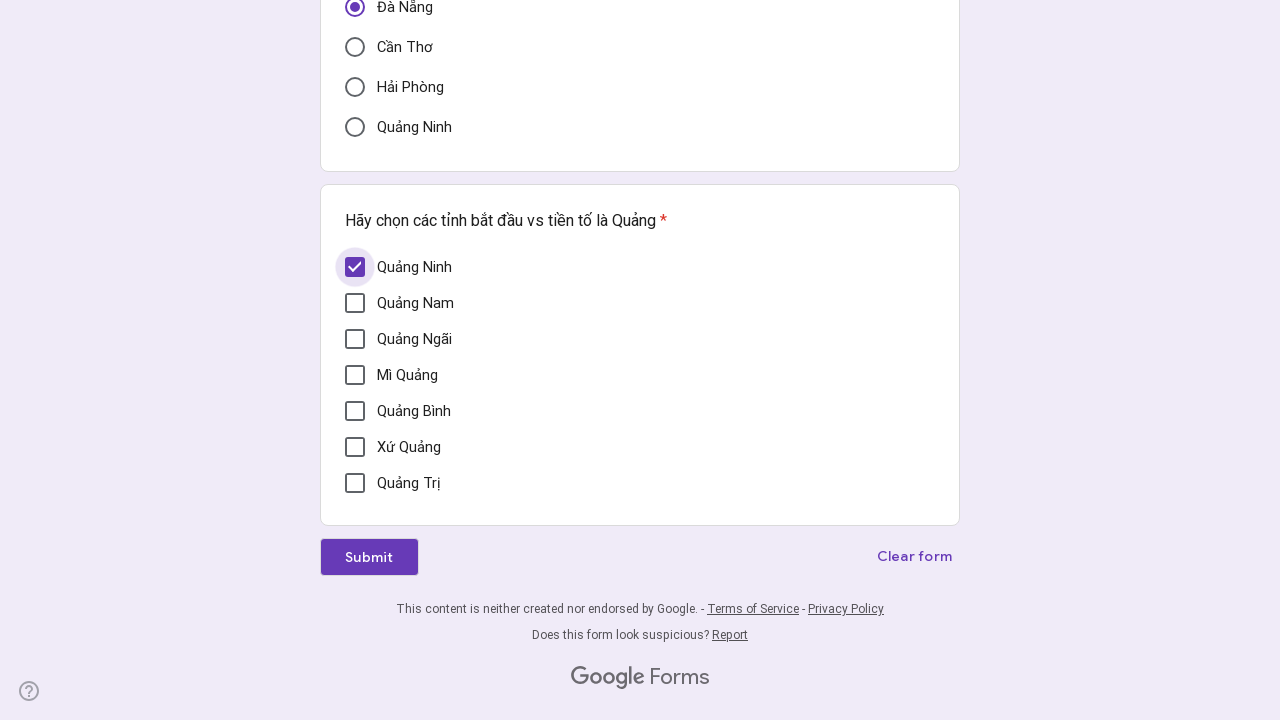

Clicked a checkbox in the list at (355, 303) on div[role='checkbox'] >> nth=1
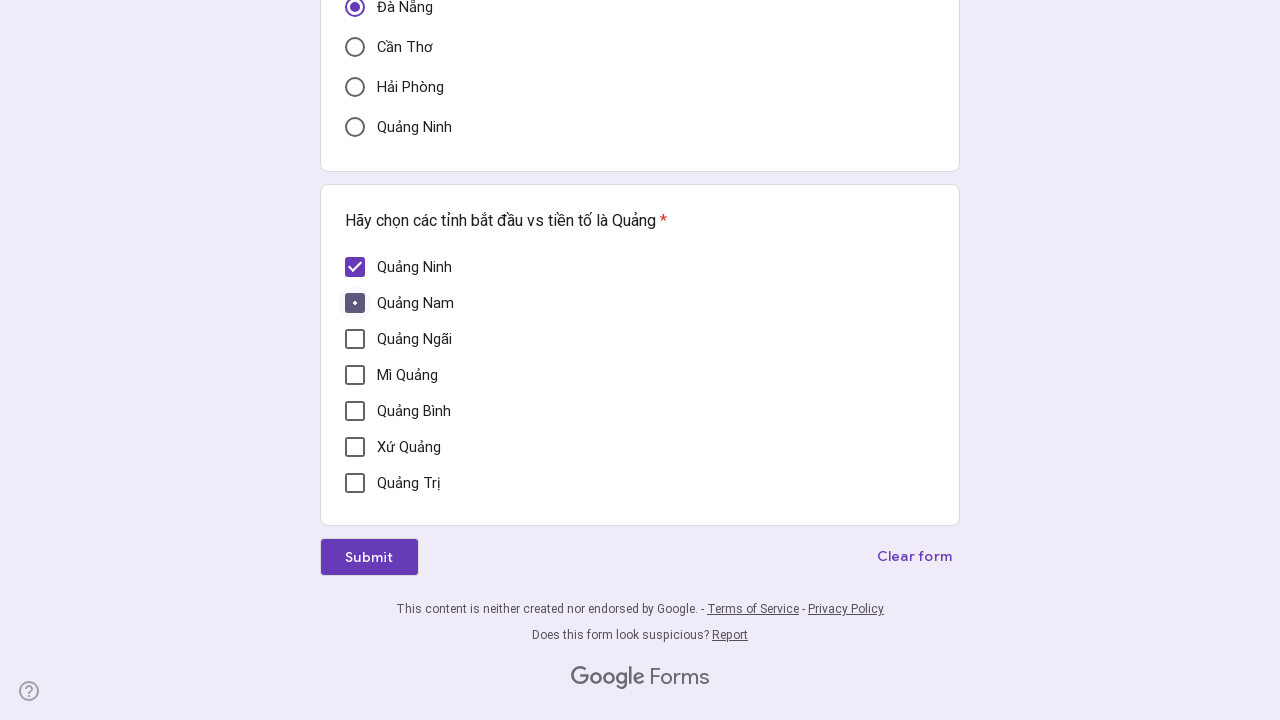

Verified checkbox is checked
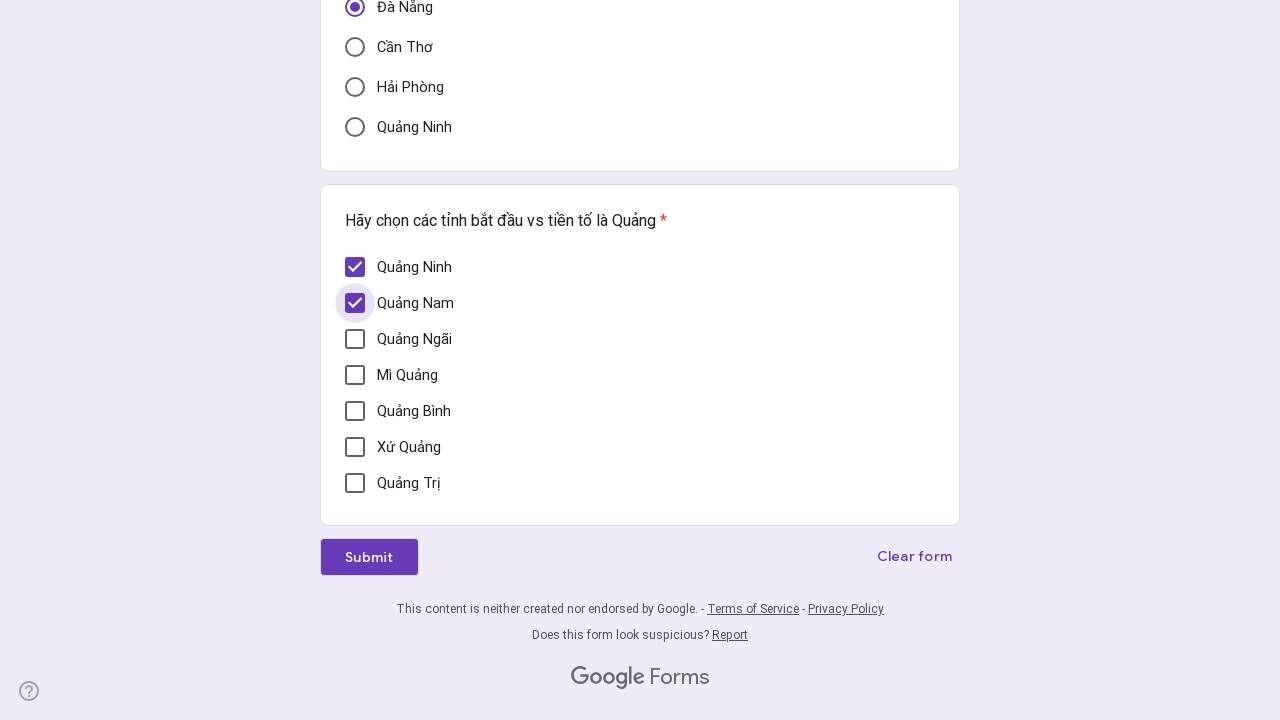

Clicked a checkbox in the list at (355, 339) on div[role='checkbox'] >> nth=2
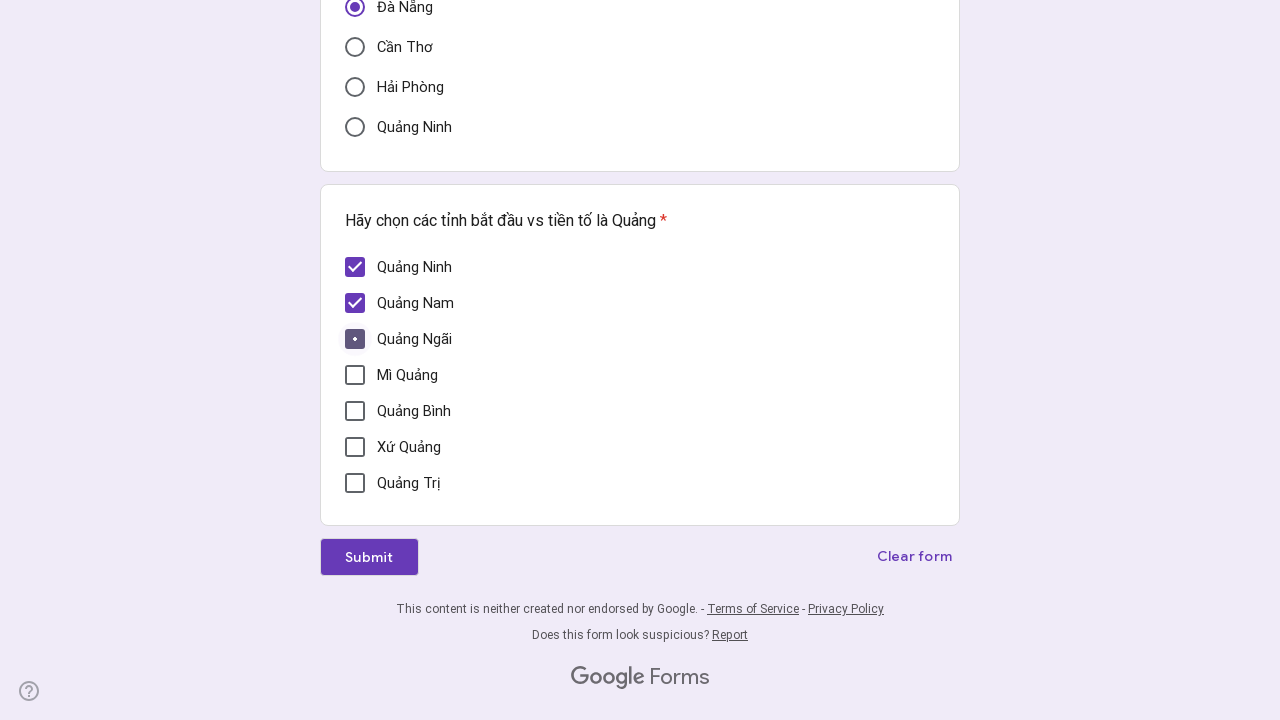

Verified checkbox is checked
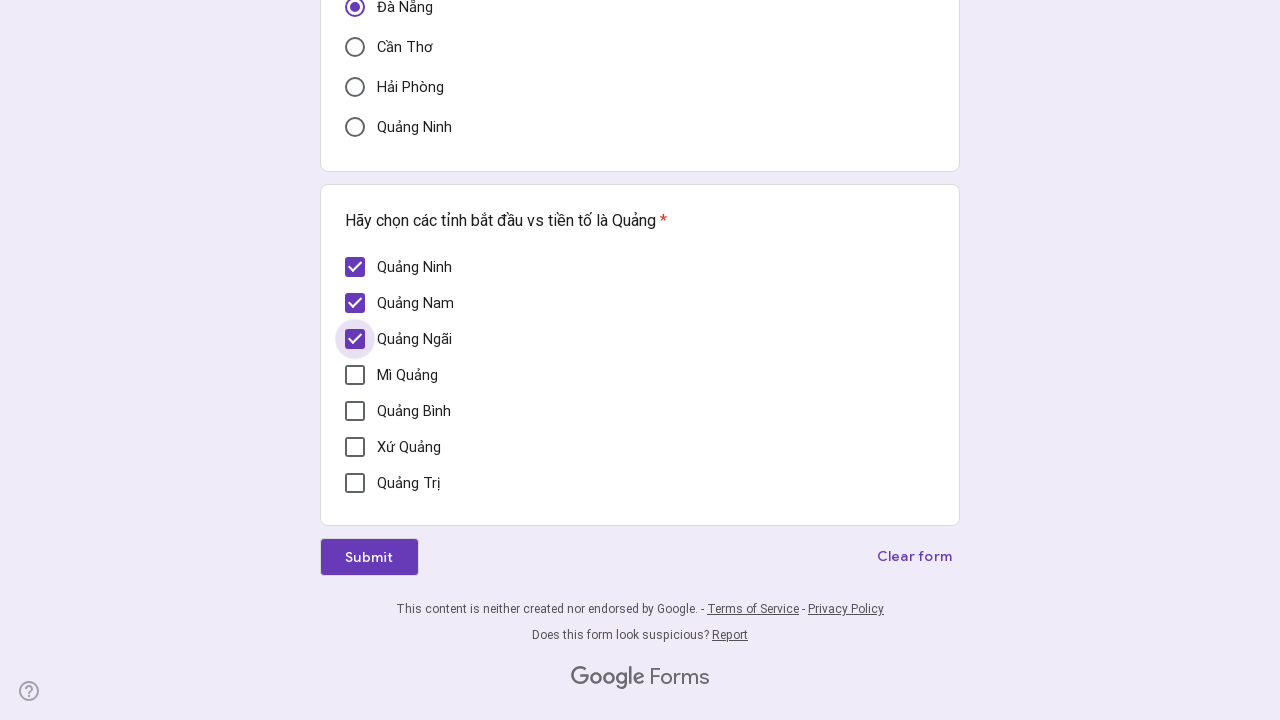

Clicked a checkbox in the list at (355, 375) on div[role='checkbox'] >> nth=3
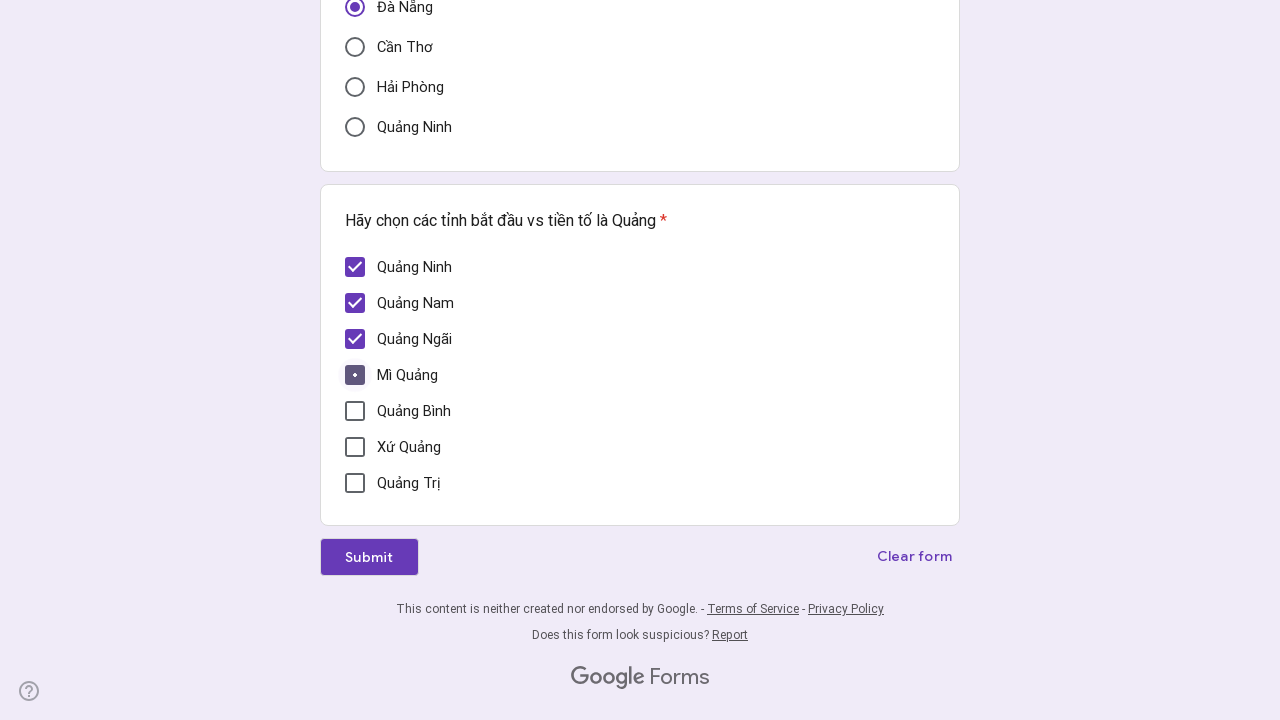

Verified checkbox is checked
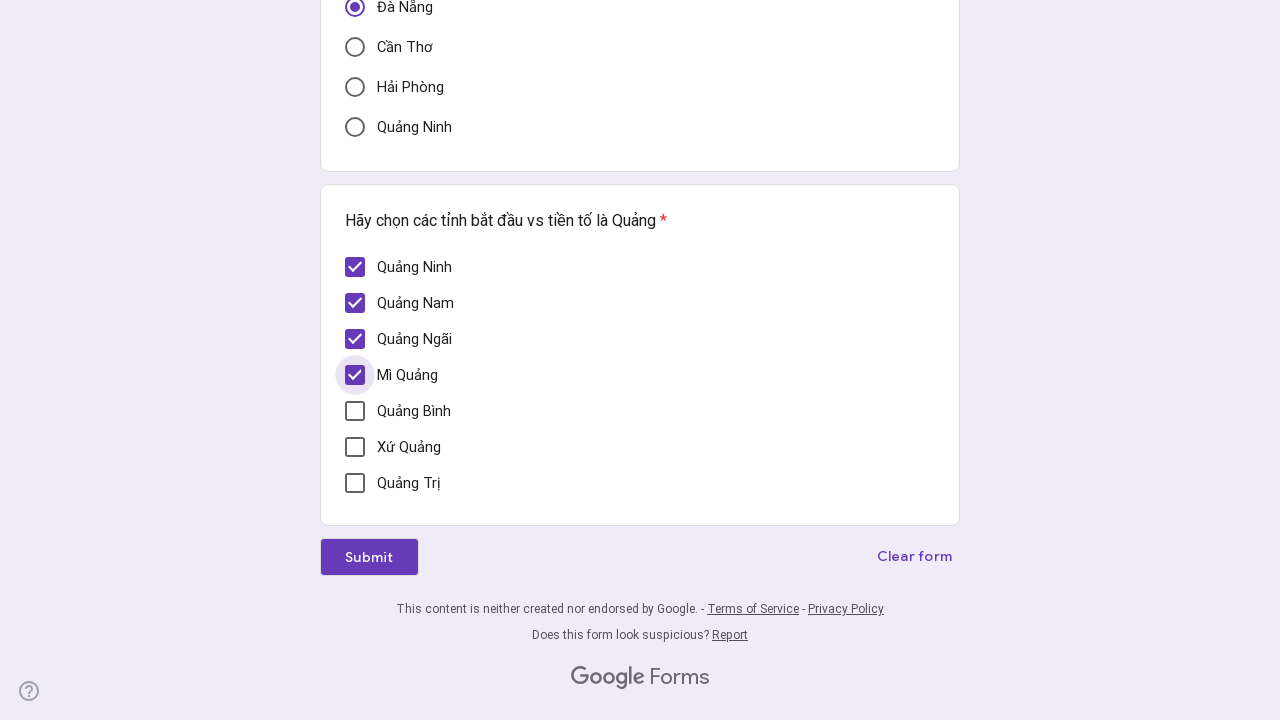

Clicked a checkbox in the list at (355, 411) on div[role='checkbox'] >> nth=4
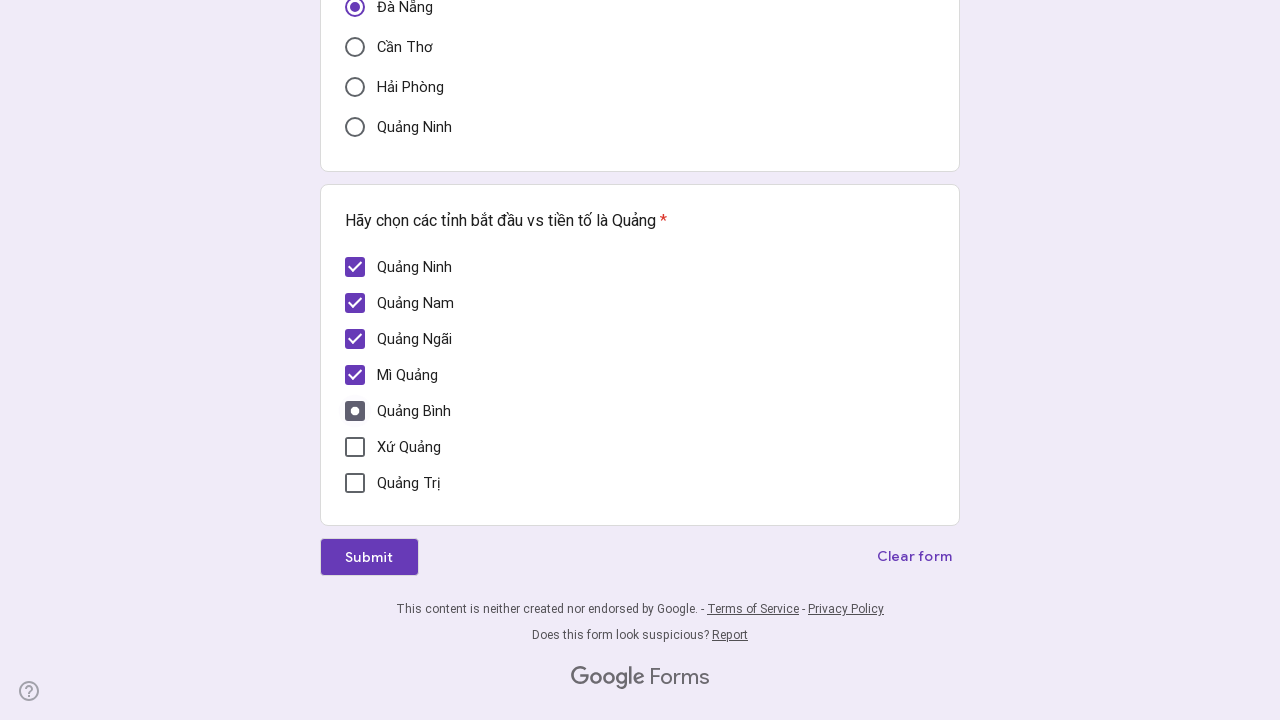

Verified checkbox is checked
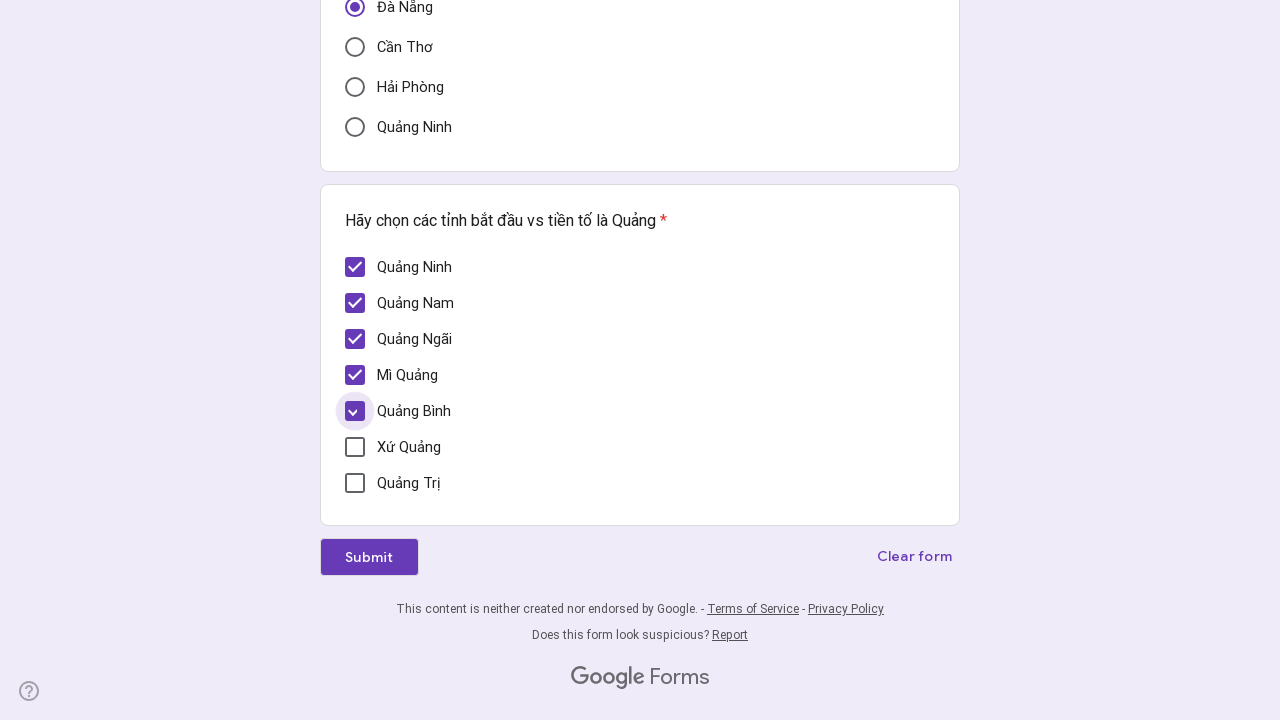

Clicked a checkbox in the list at (355, 447) on div[role='checkbox'] >> nth=5
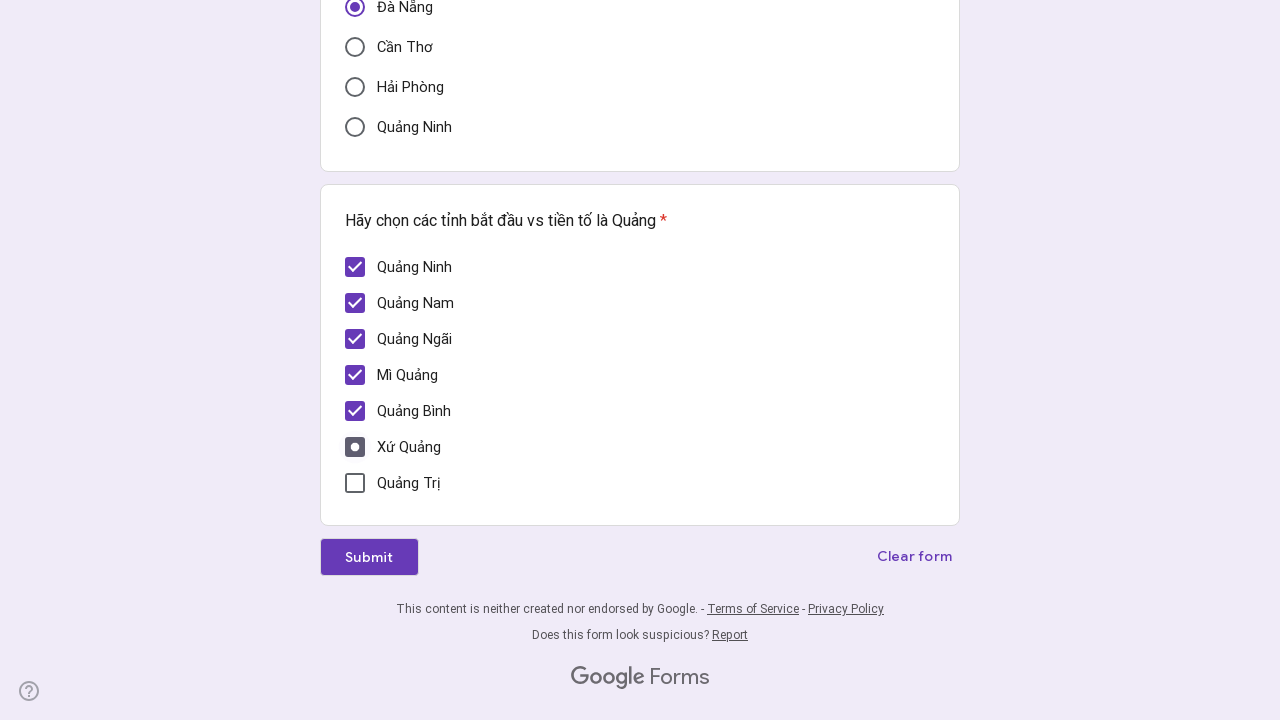

Verified checkbox is checked
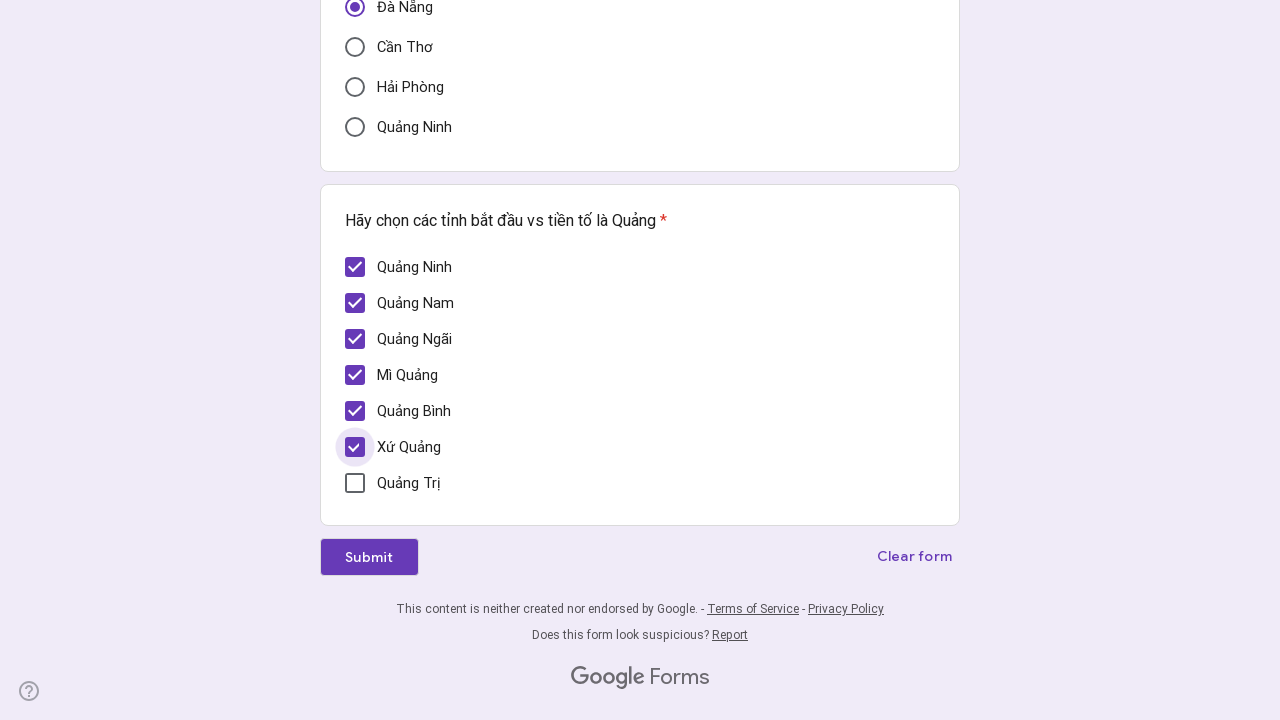

Clicked a checkbox in the list at (355, 483) on div[role='checkbox'] >> nth=6
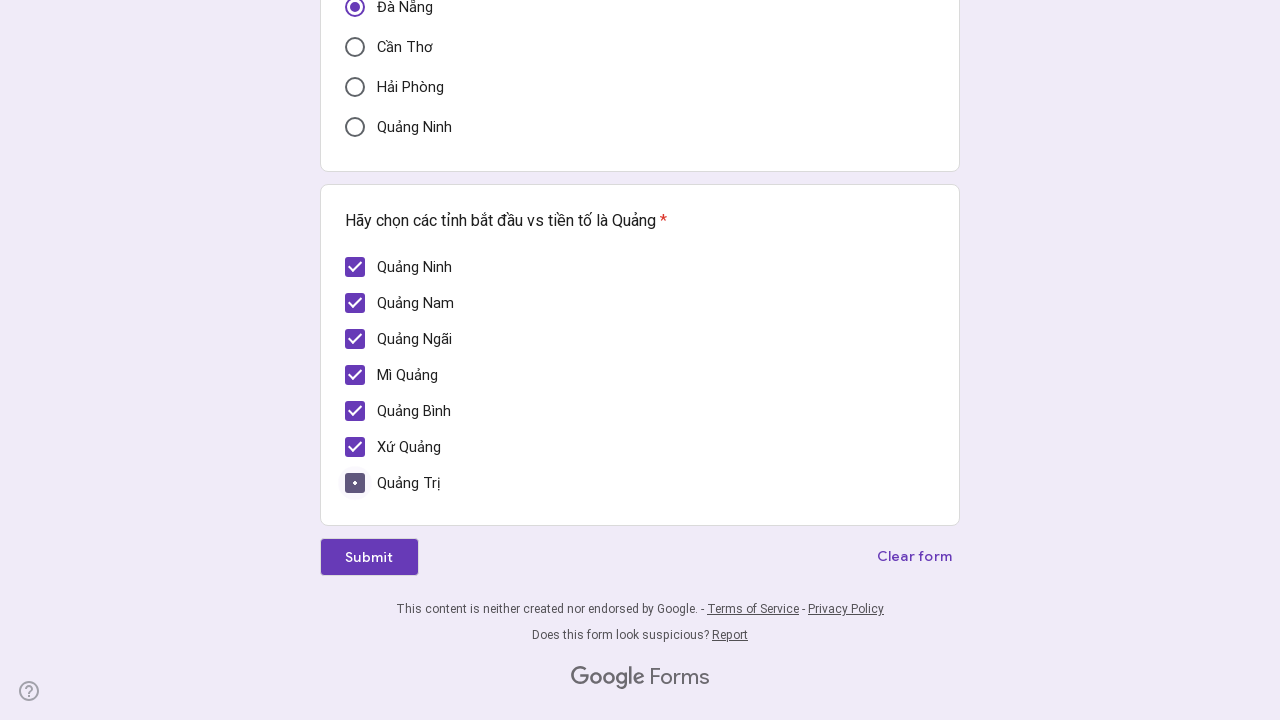

Verified checkbox is checked
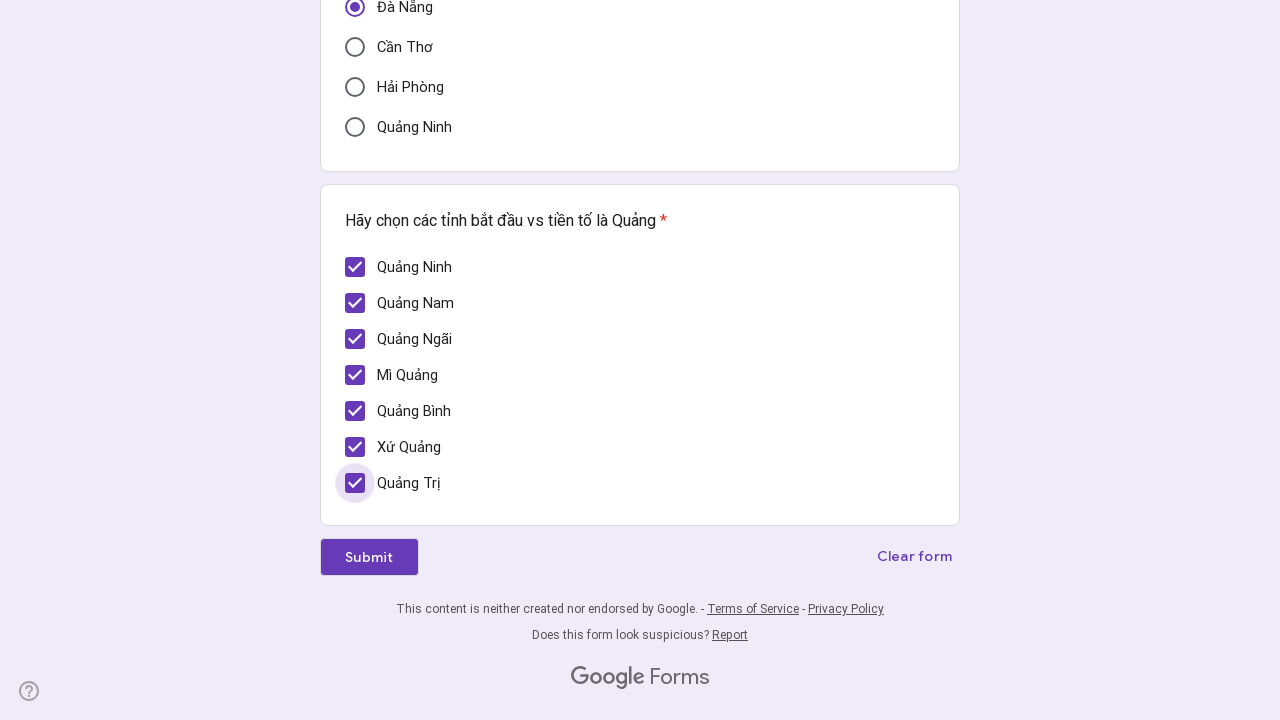

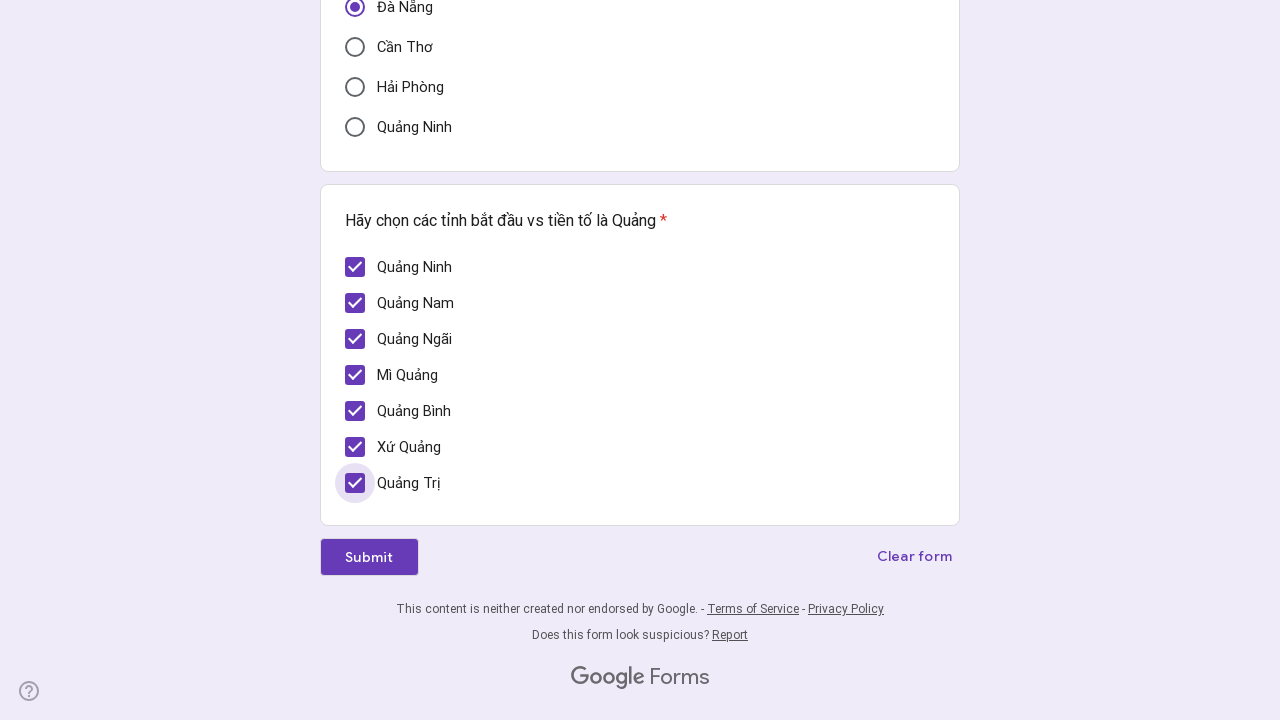